Tests an AngularJS calculator demo by entering two numbers (1 and 2) and verifying the addition result equals 3

Starting URL: http://juliemr.github.io/protractor-demo/

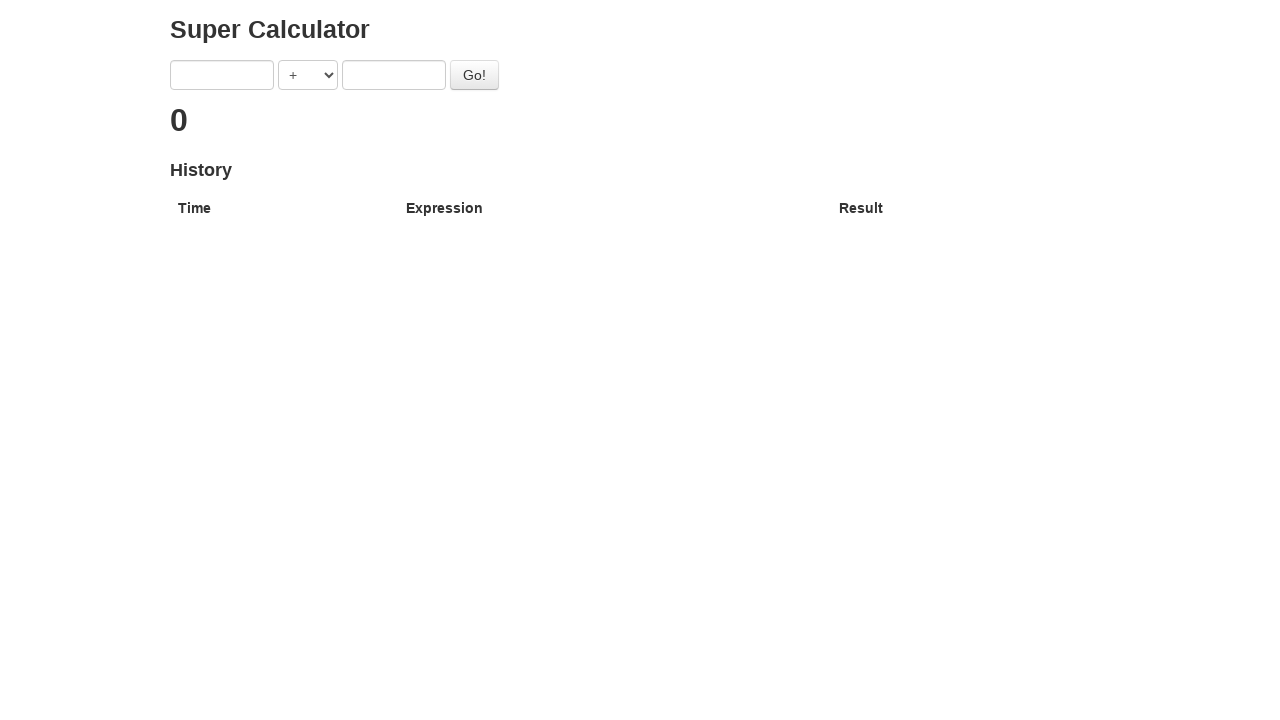

Entered 1 into the first number field on input[ng-model='first']
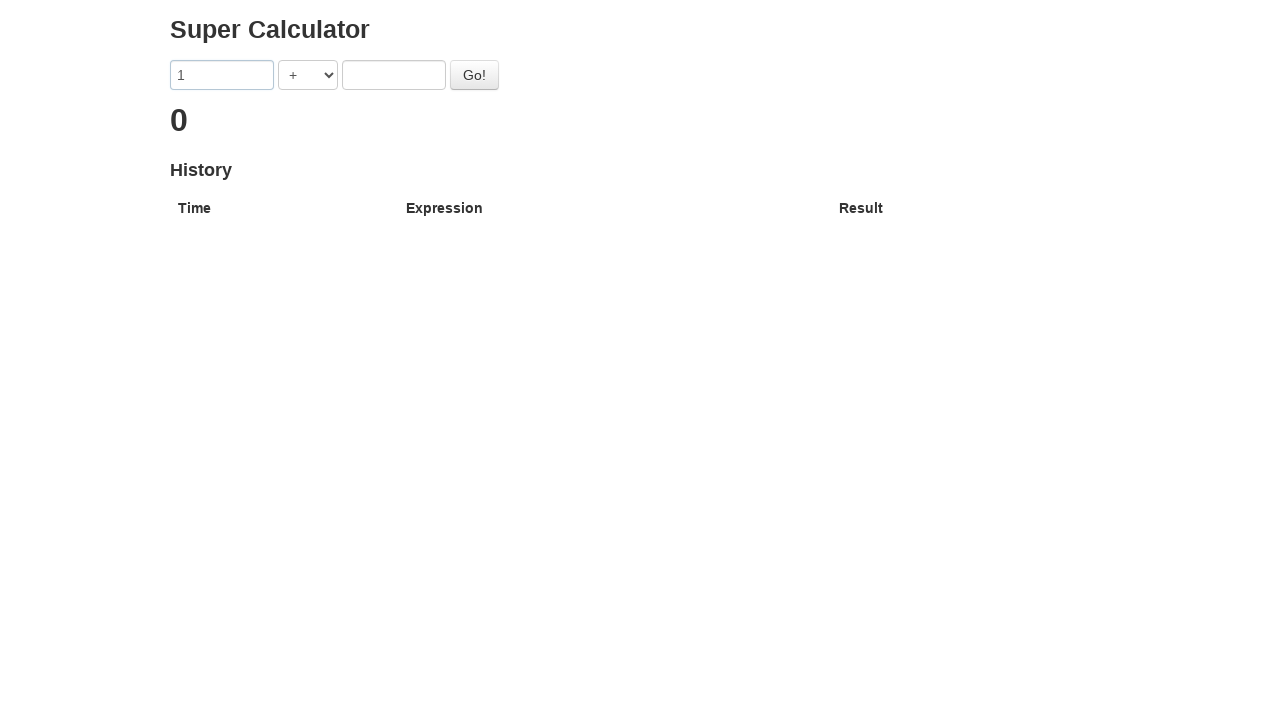

Entered 2 into the second number field on input[ng-model='second']
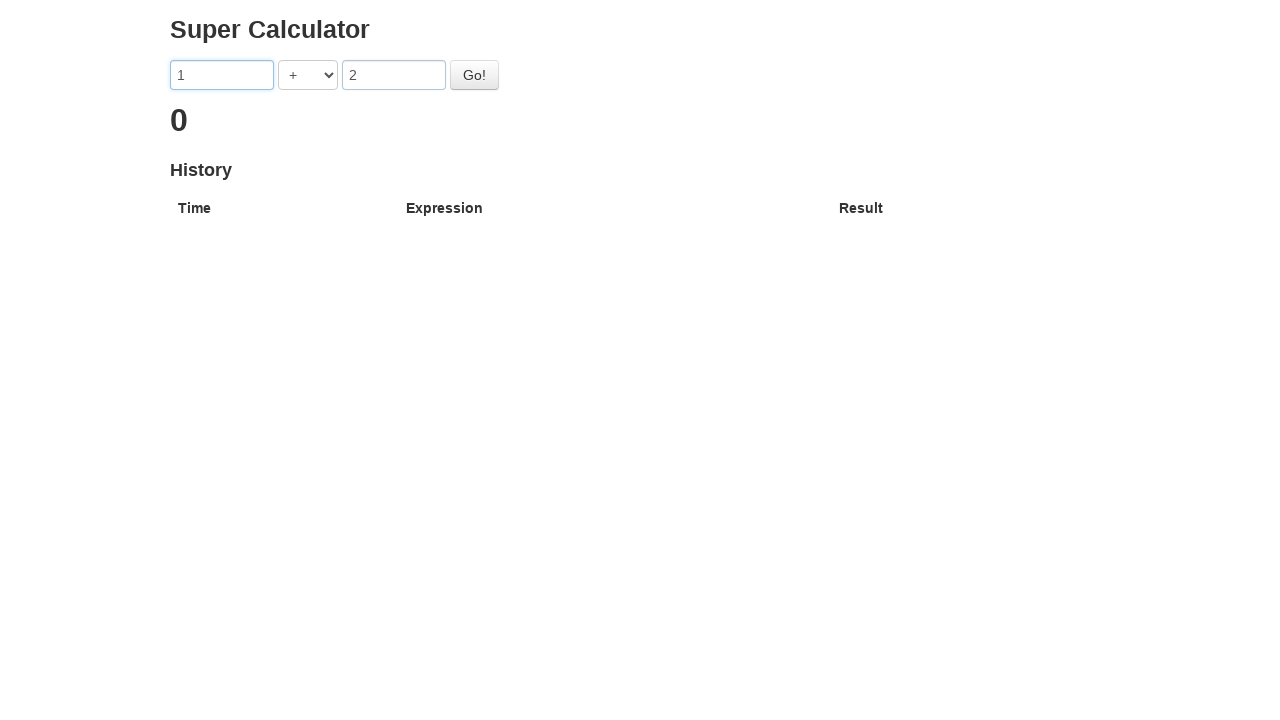

Clicked the Go button to perform addition at (474, 75) on #gobutton
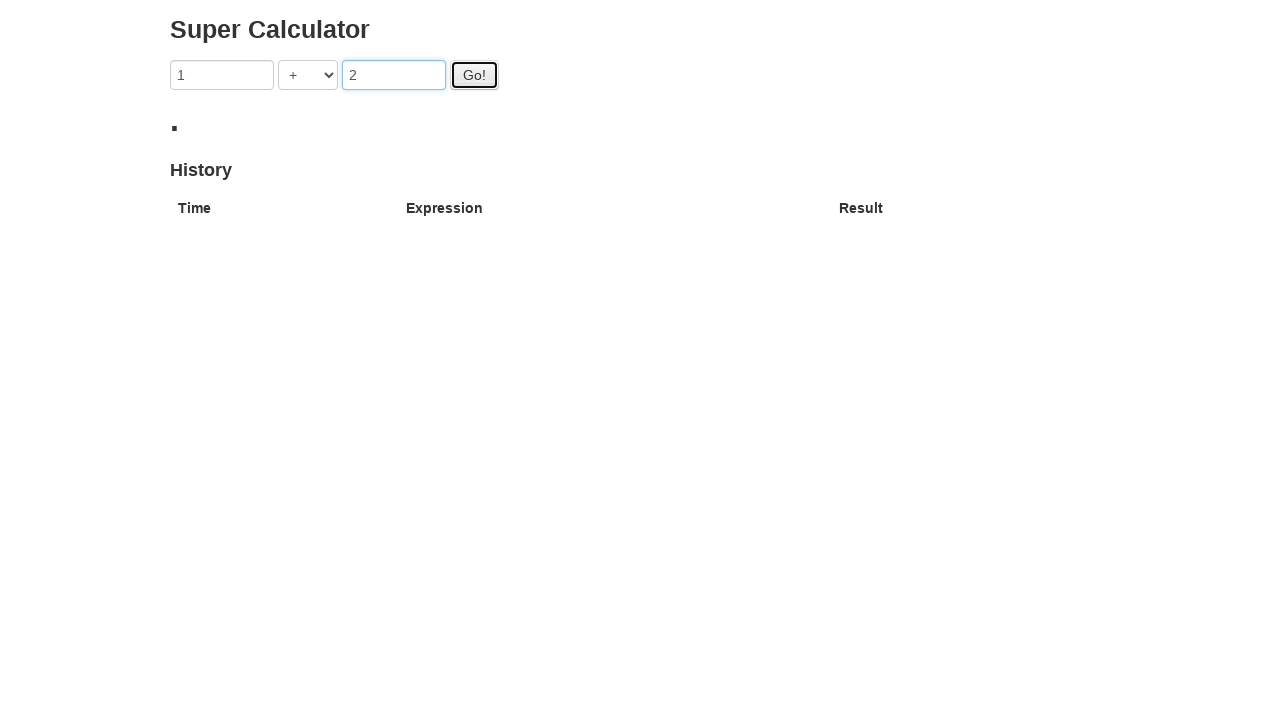

Verified that the result equals 3
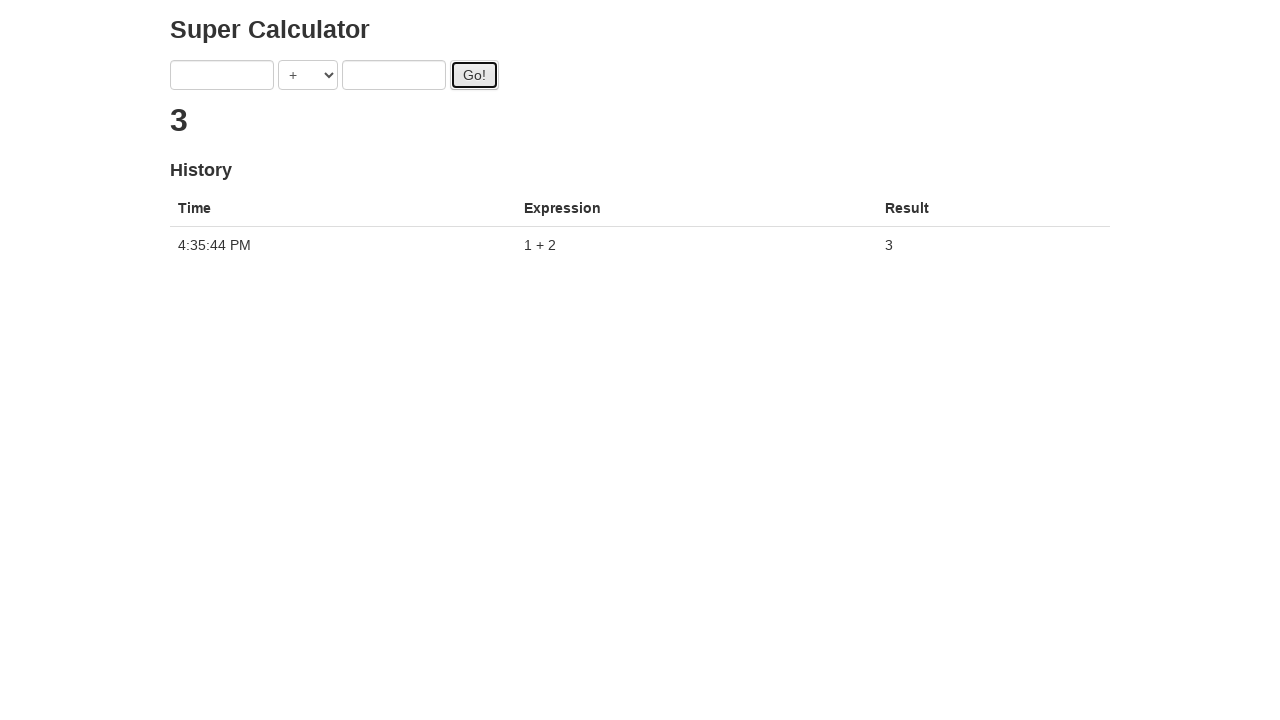

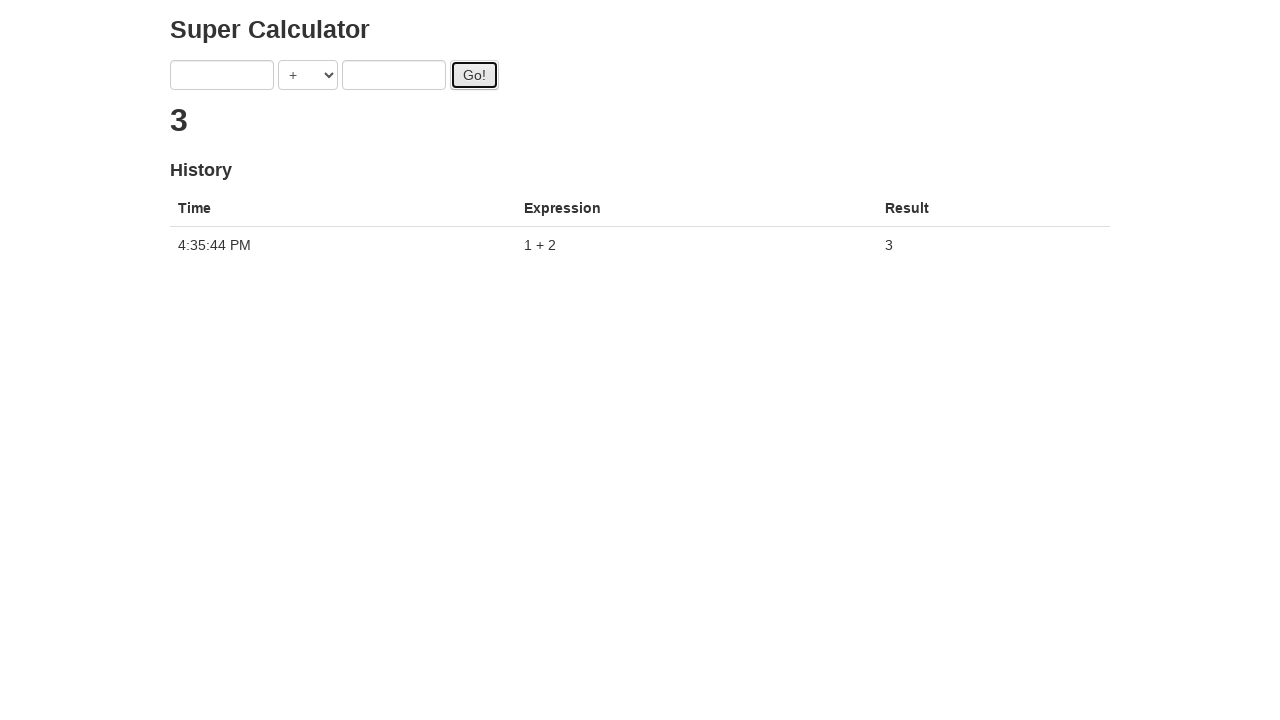